Tests adding the same sticker twice to the cart and verifies the cart shows 2 items with the correct total price of 9

Starting URL: https://stickerfy.herokuapp.com/

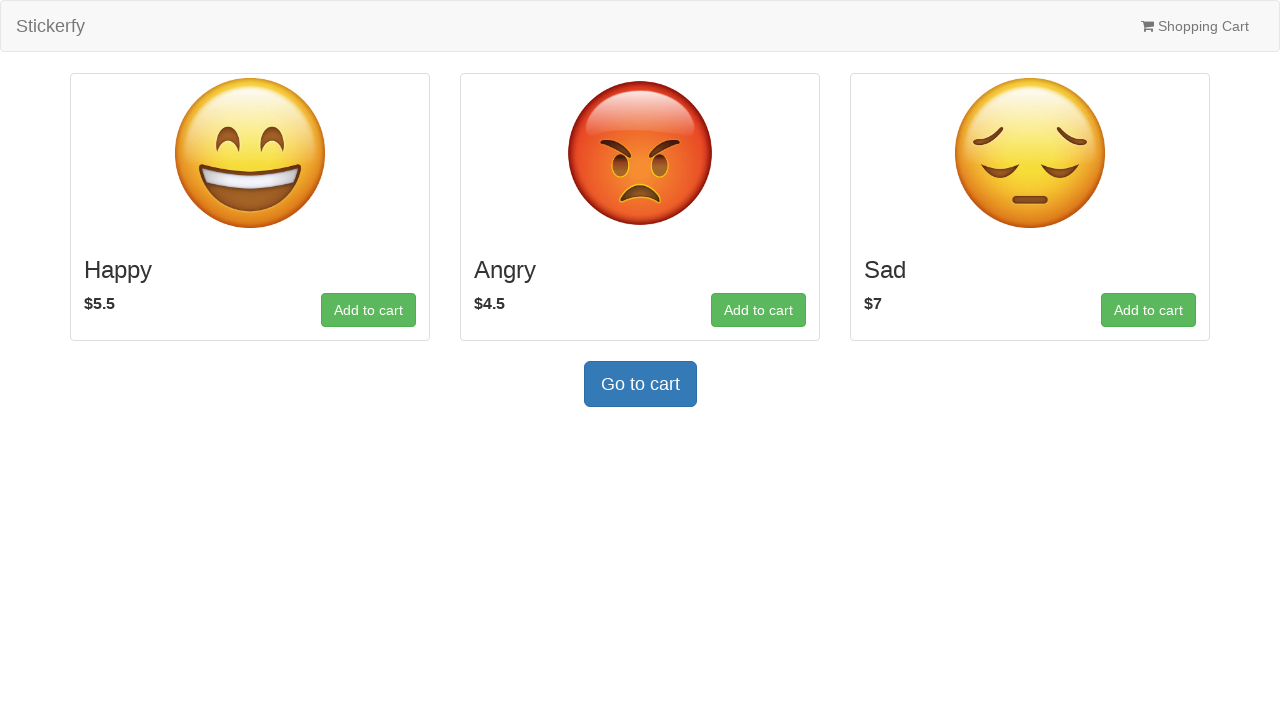

Clicked 'Add to cart' button for the second sticker (first click) at (758, 310) on internal:role=button[name="Add to cart"i] >> nth=1
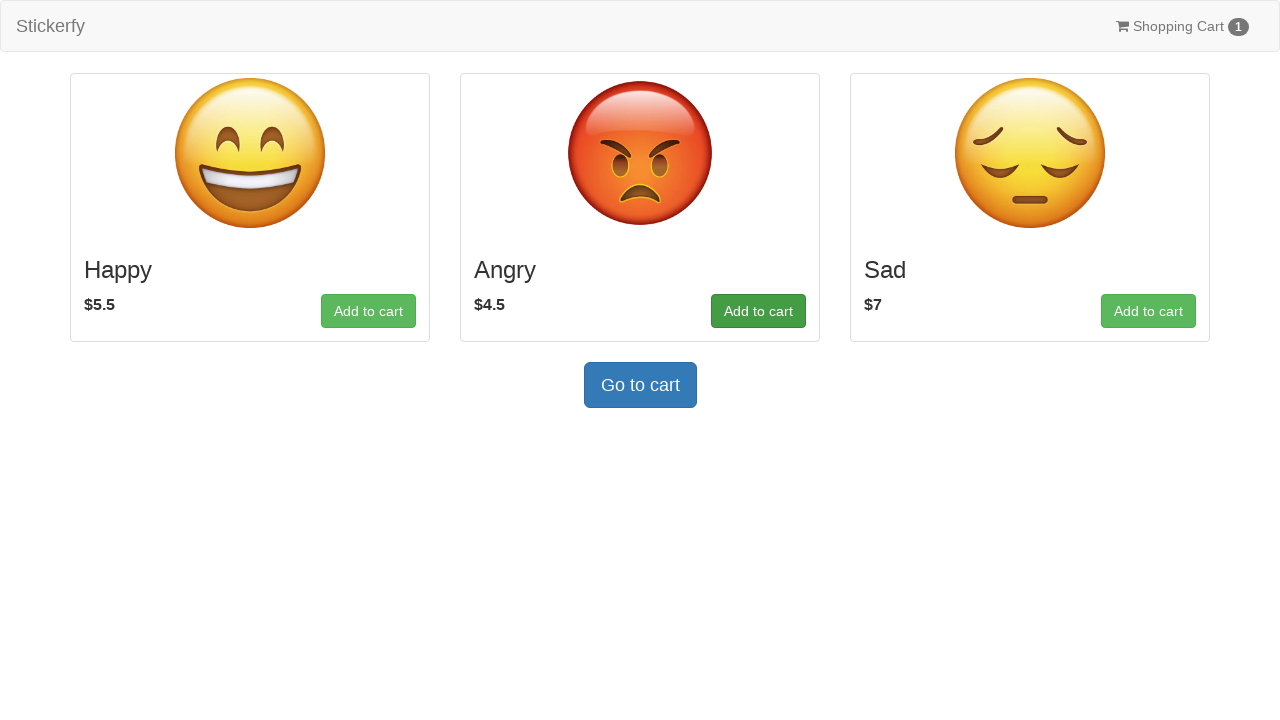

Clicked 'Add to cart' button for the second sticker (second click) at (758, 311) on internal:role=button[name="Add to cart"i] >> nth=1
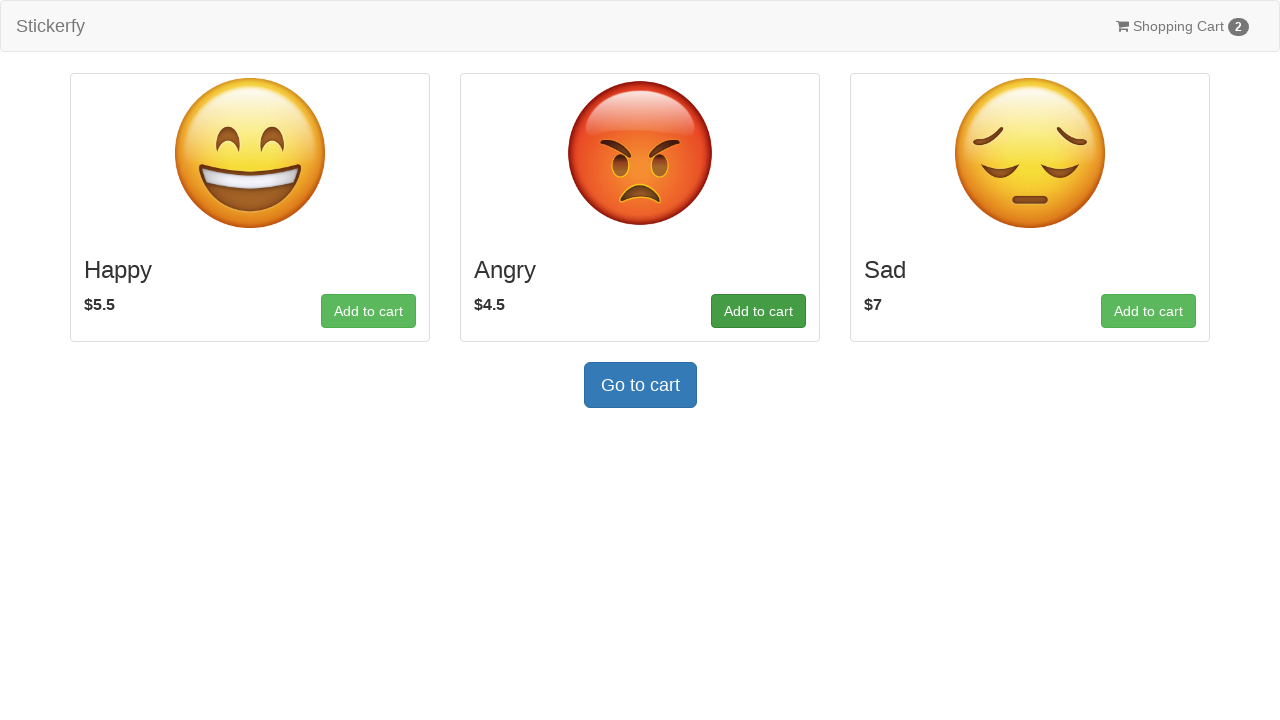

Clicked 'Shopping Cart 2' link to view cart at (1182, 26) on internal:role=link[name="Shopping Cart 2"i]
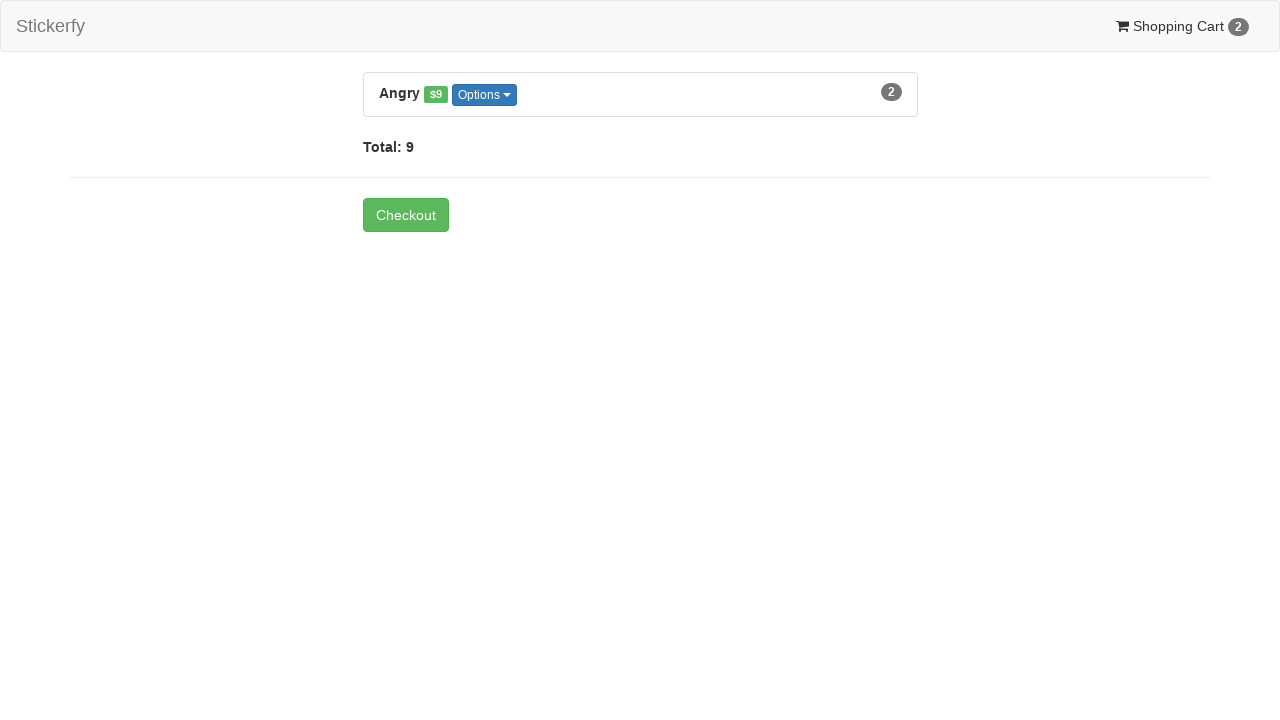

Verified cart displays quantity of 2 items
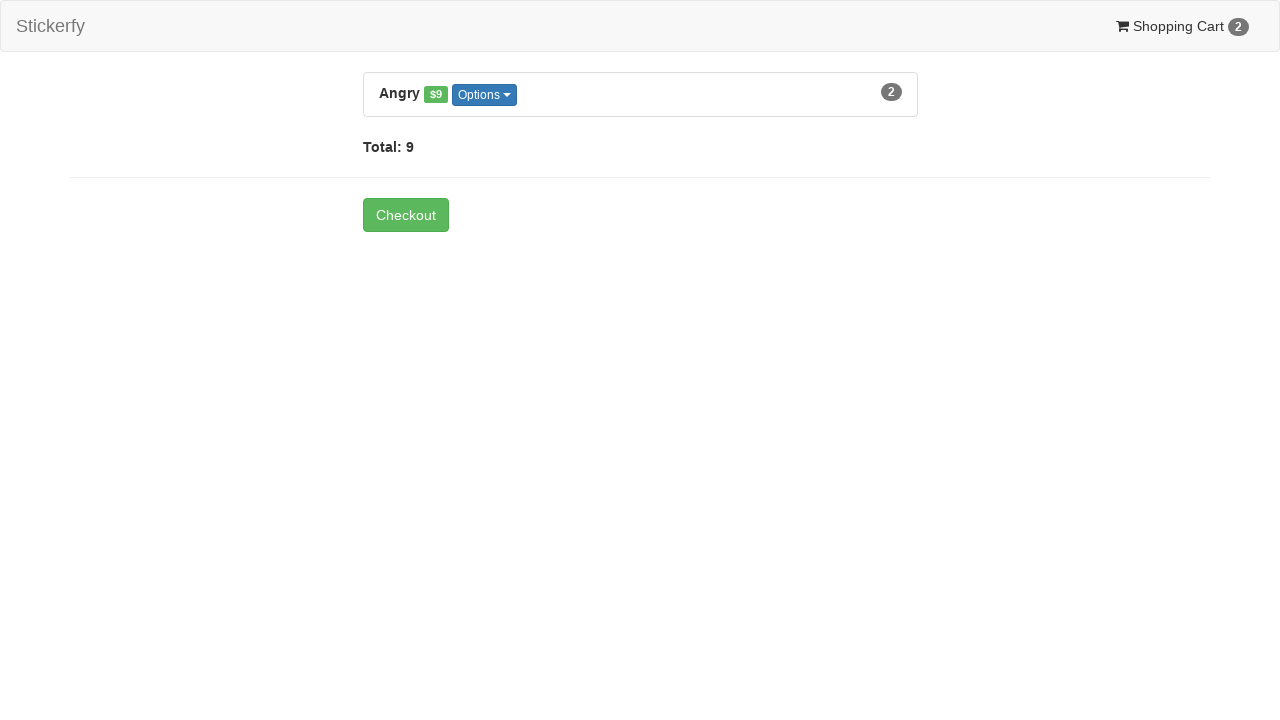

Verified cart total price is 9
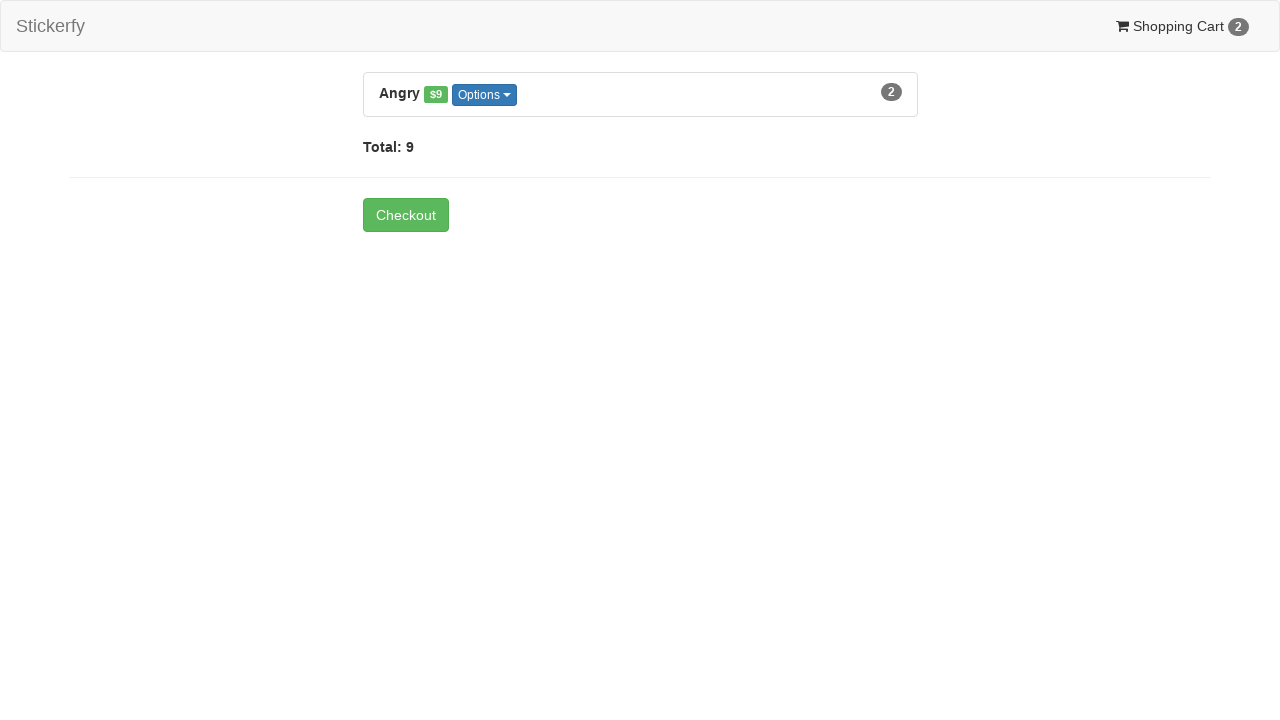

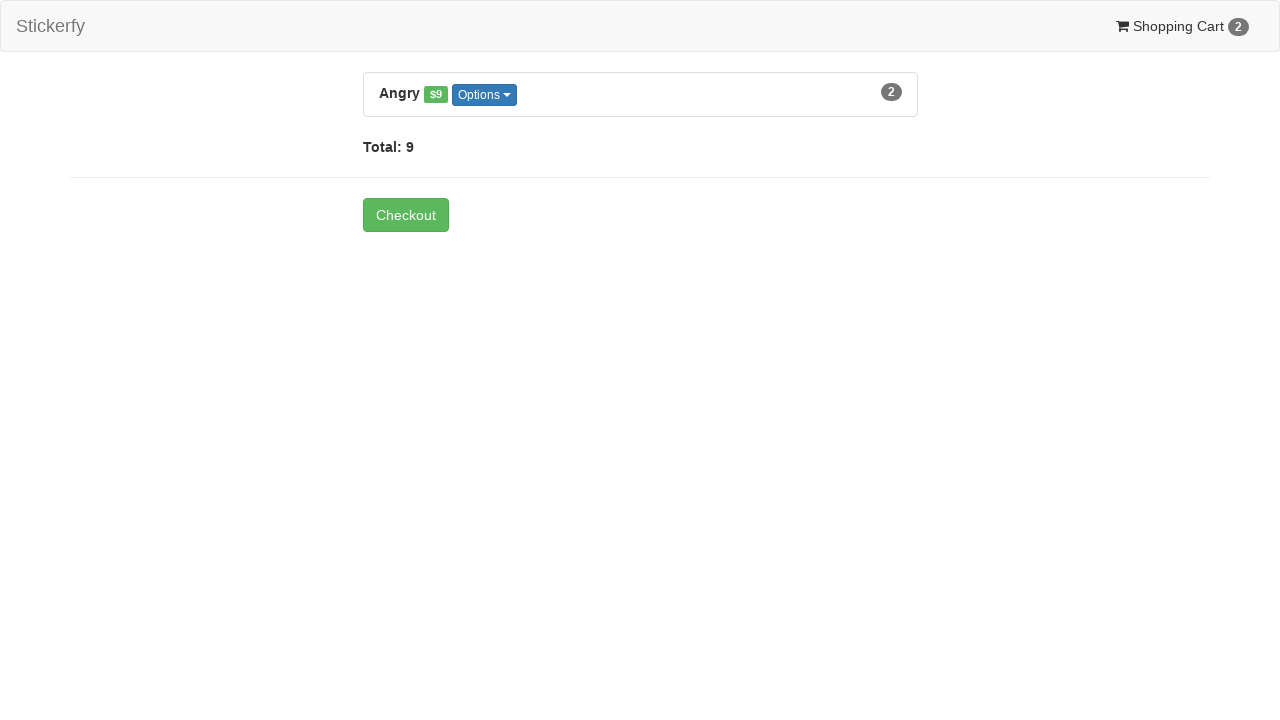